Tests infinite scroll functionality by scrolling to the last paragraph element and verifying that additional paragraphs are dynamically loaded.

Starting URL: https://bonigarcia.dev/selenium-webdriver-java/infinite-scroll.html

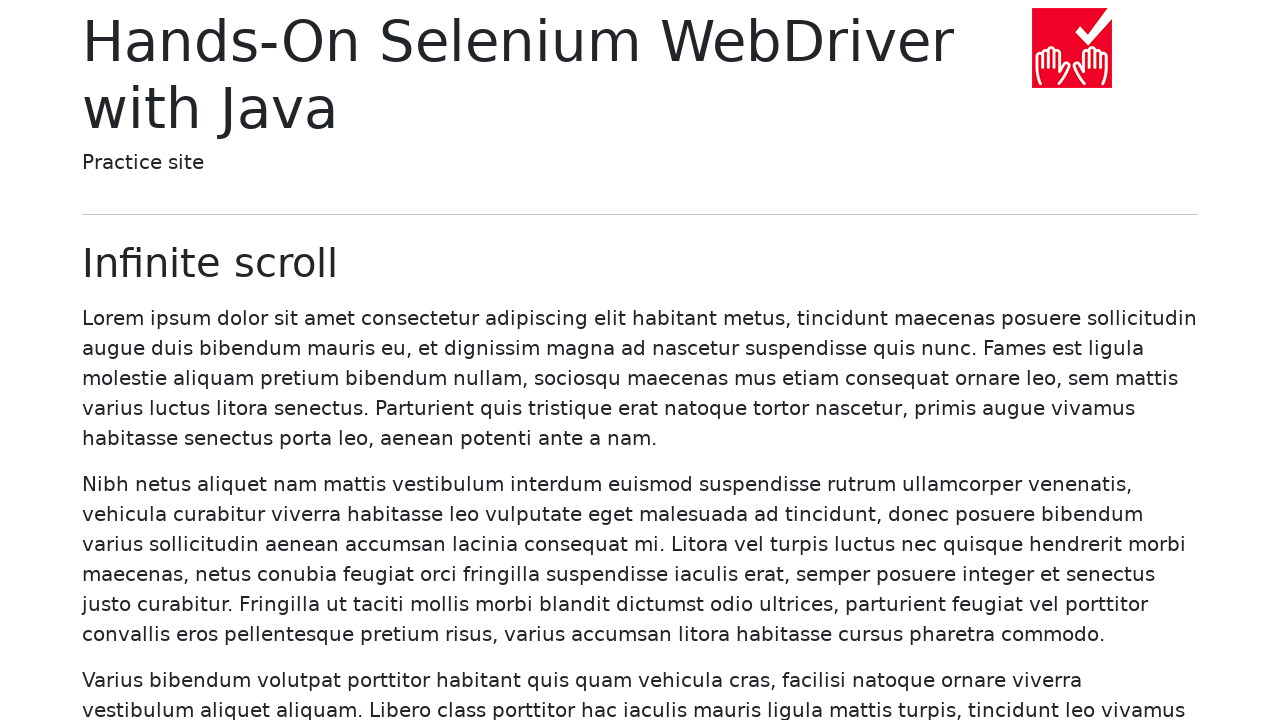

Waited for initial paragraph elements to load
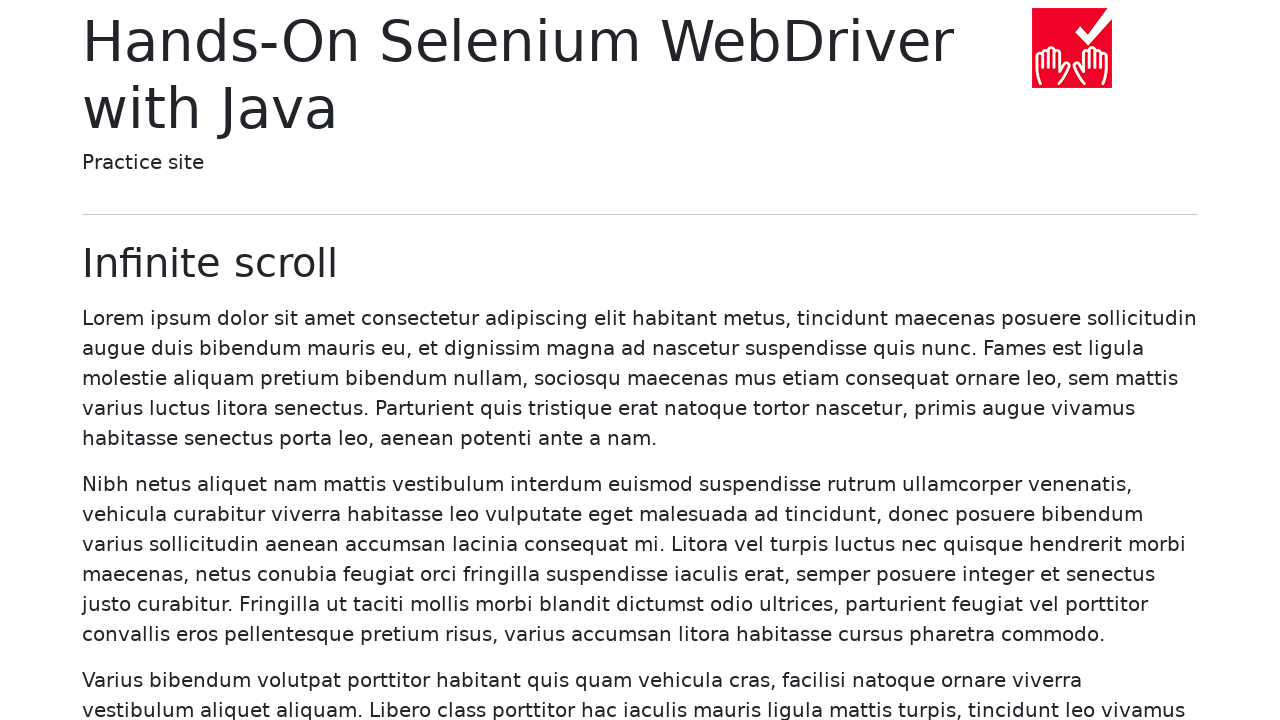

Retrieved initial paragraphs, found 20 paragraphs
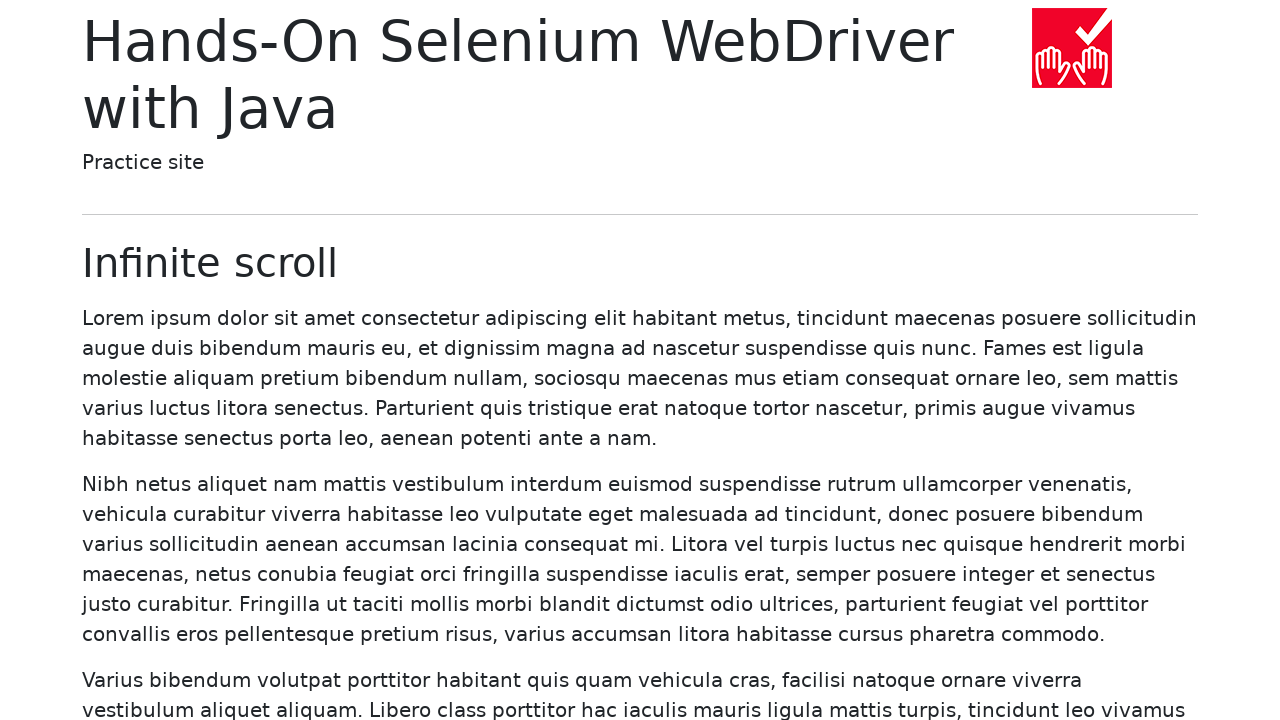

Located the last paragraph (paragraph 20)
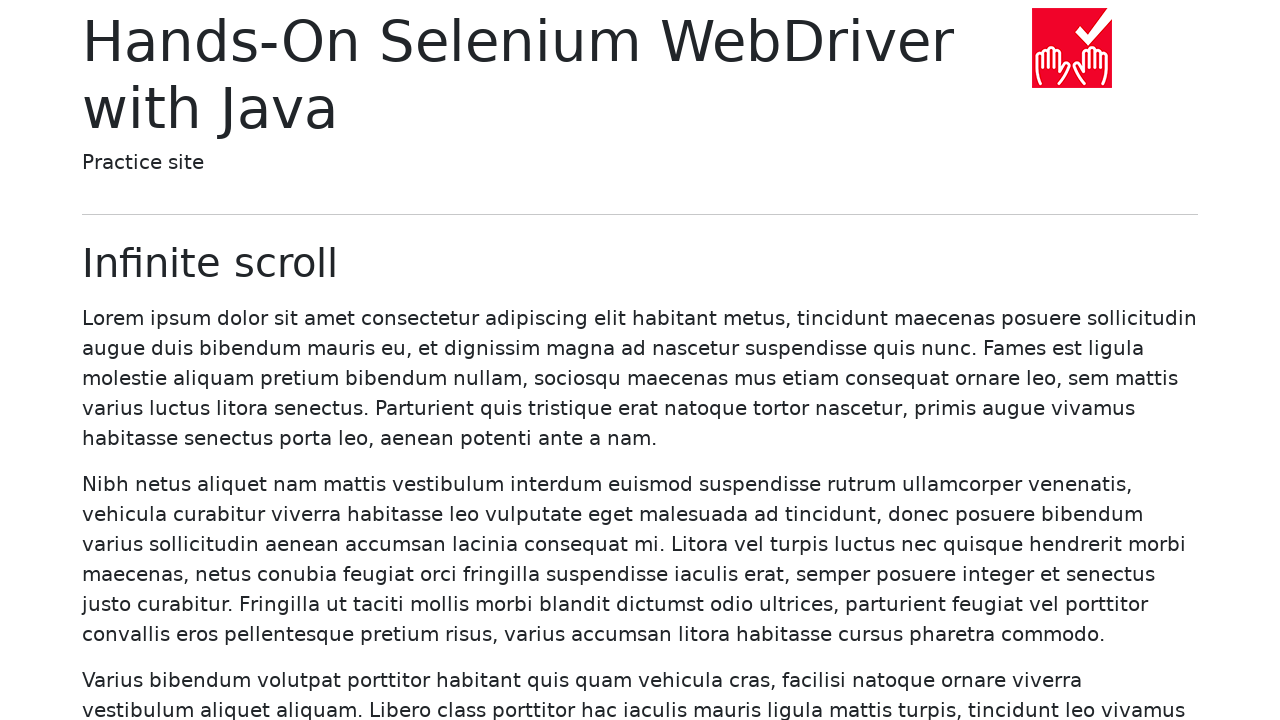

Scrolled the last paragraph into view to trigger infinite scroll
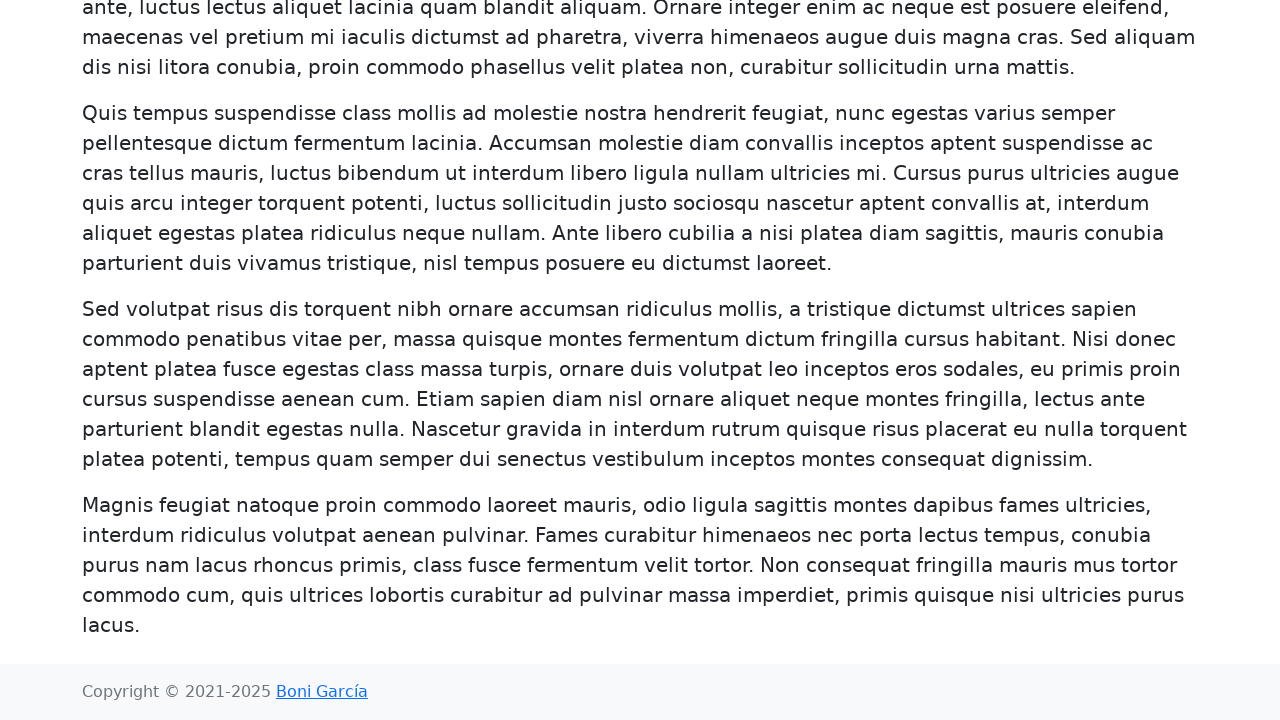

Verified infinite scroll loaded additional paragraphs beyond the initial 20
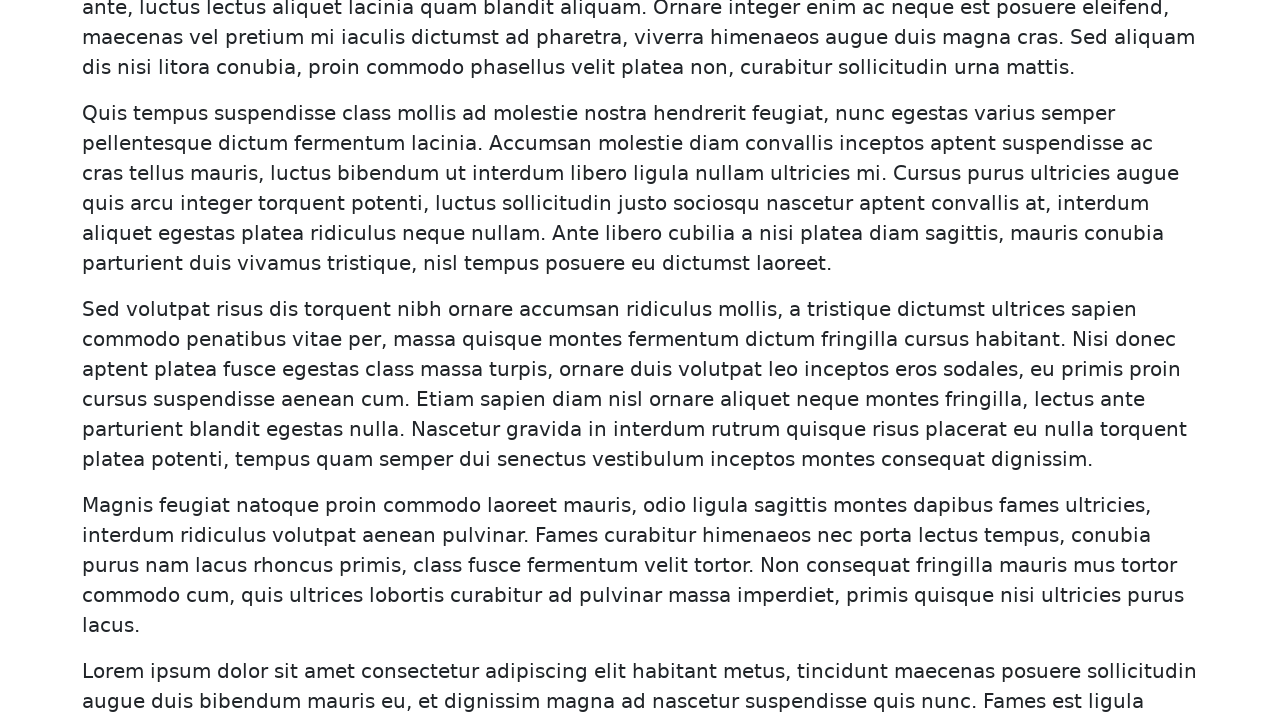

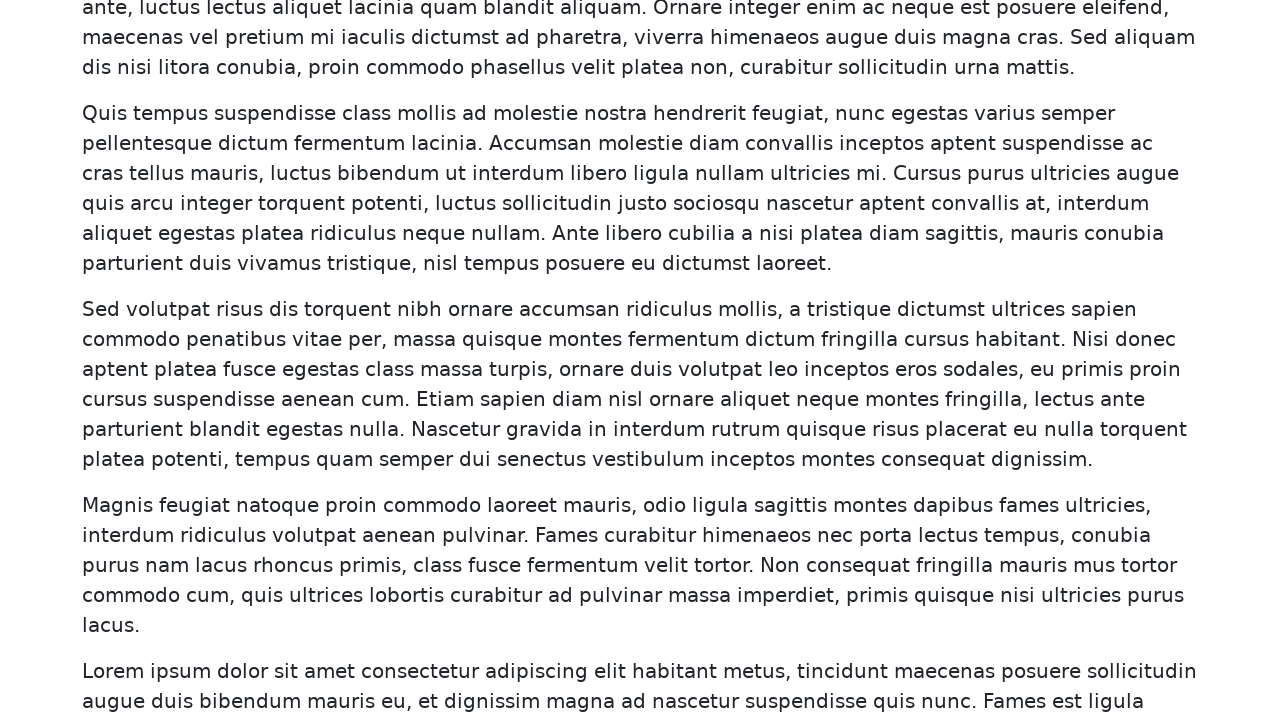